Tests login form validation with missing password by entering username, clearing password field, and verifying the "Password is required" error message appears

Starting URL: https://www.saucedemo.com

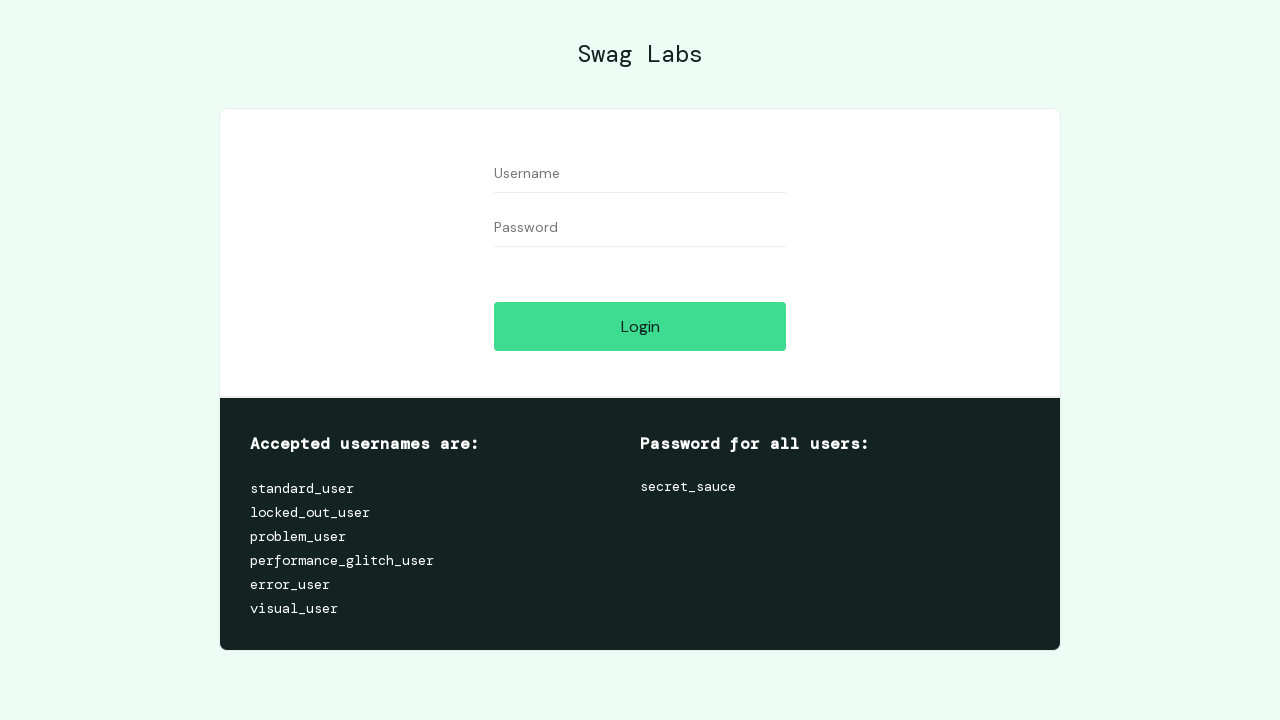

Filled username field with 'standard_user' on input[data-test='username']
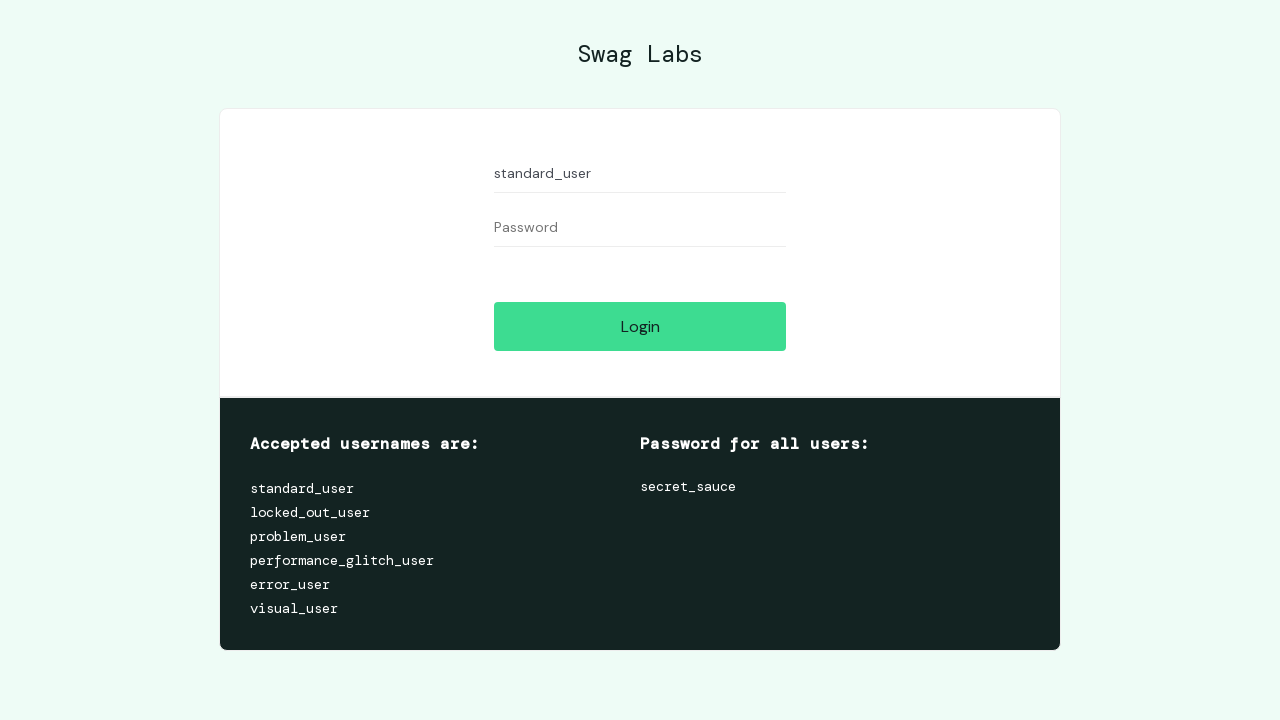

Filled password field with 'secret_sauce' on input[data-test='password']
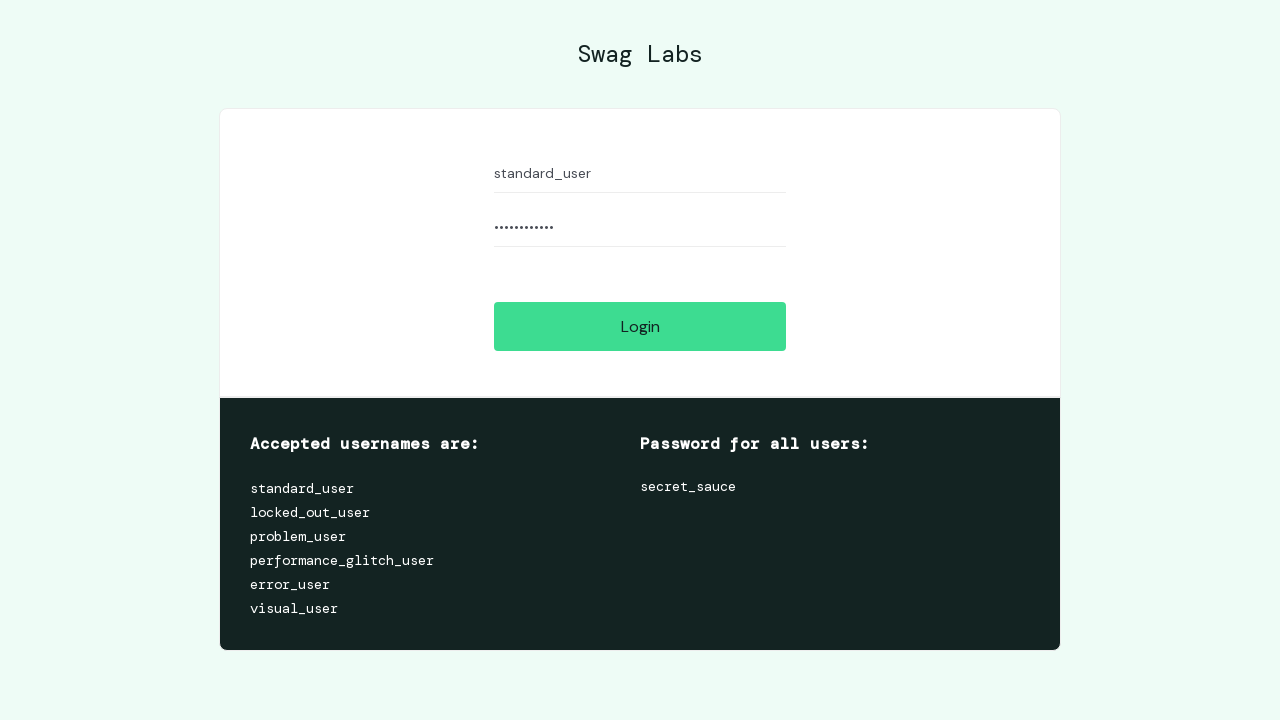

Cleared password field on input[data-test='password']
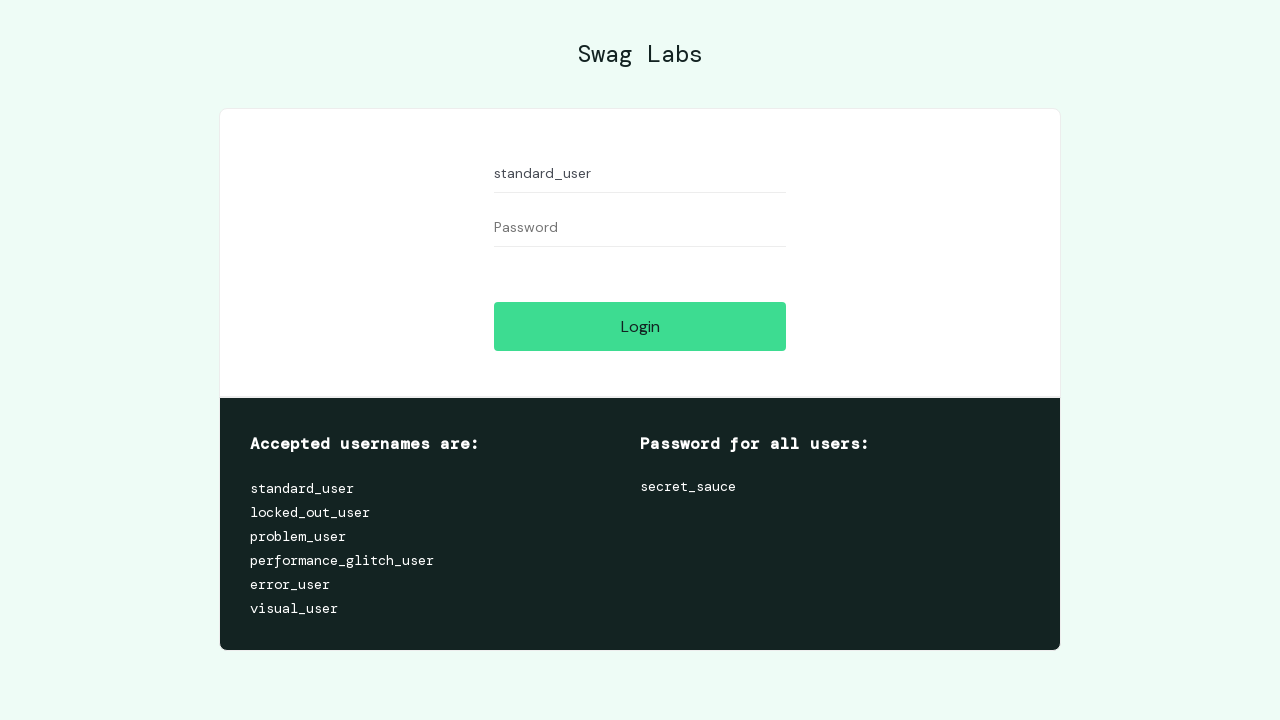

Clicked login button at (640, 326) on input[data-test='login-button']
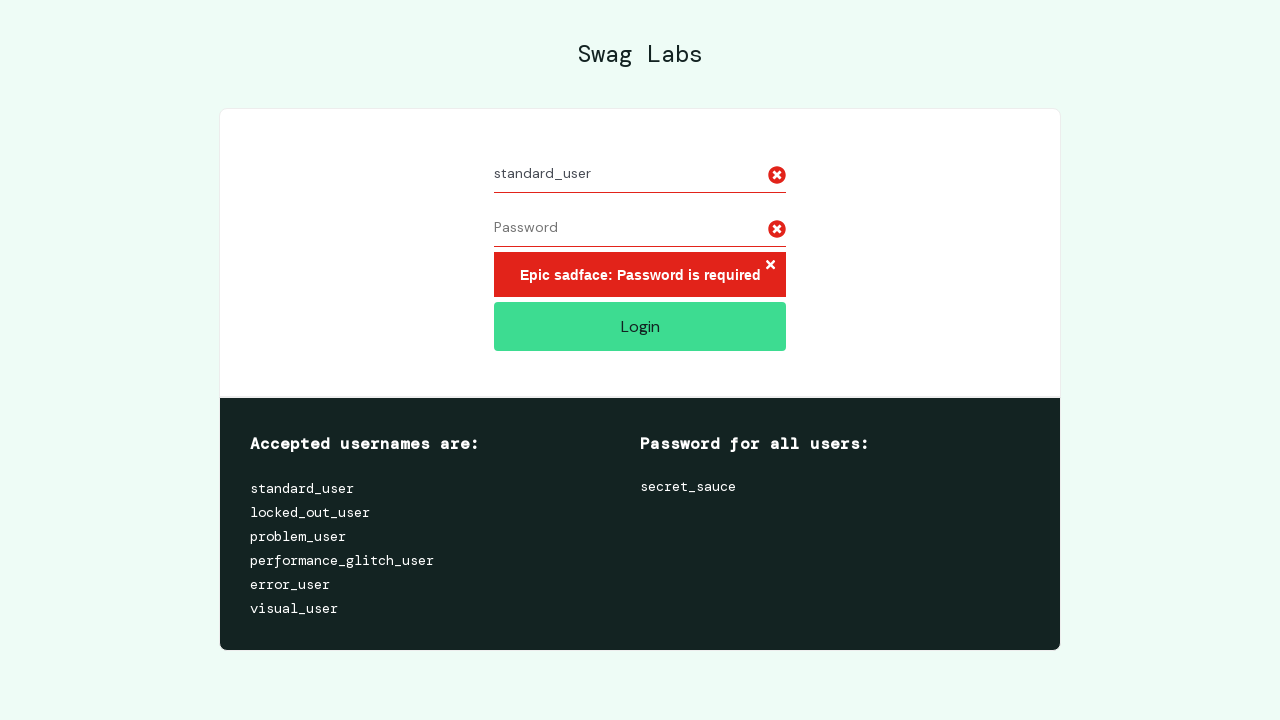

Error message appeared
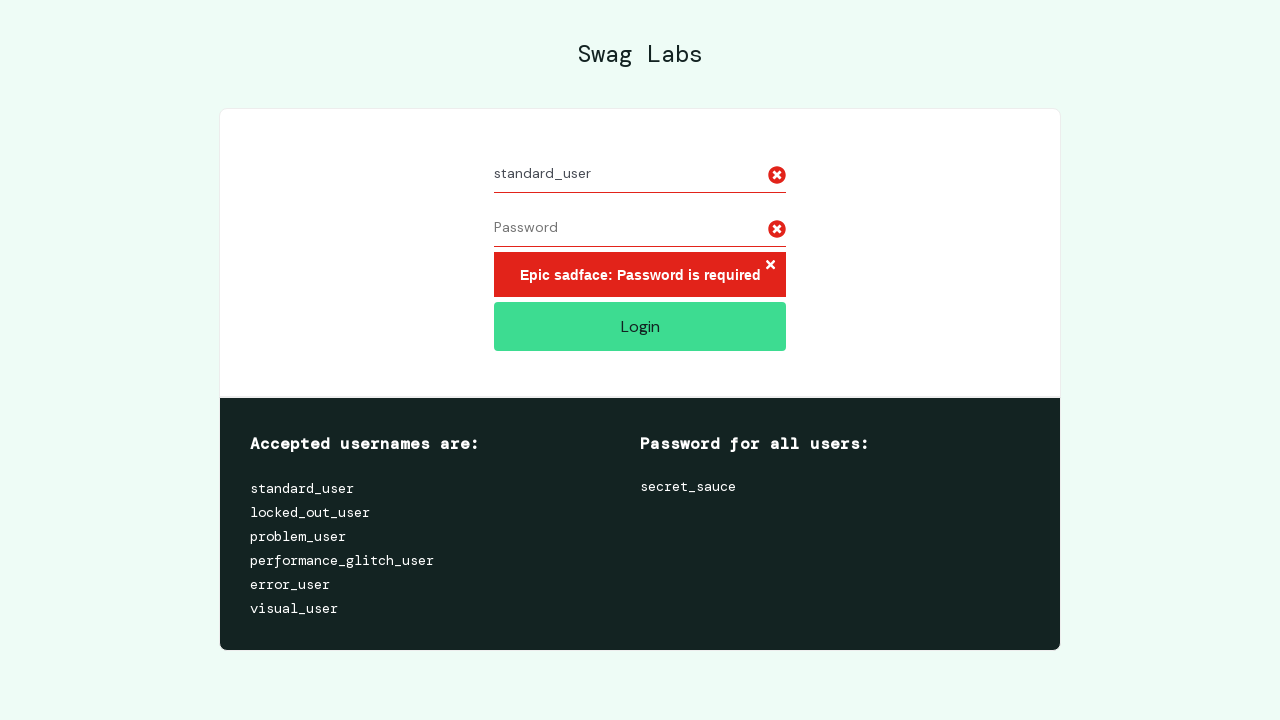

Retrieved error message text
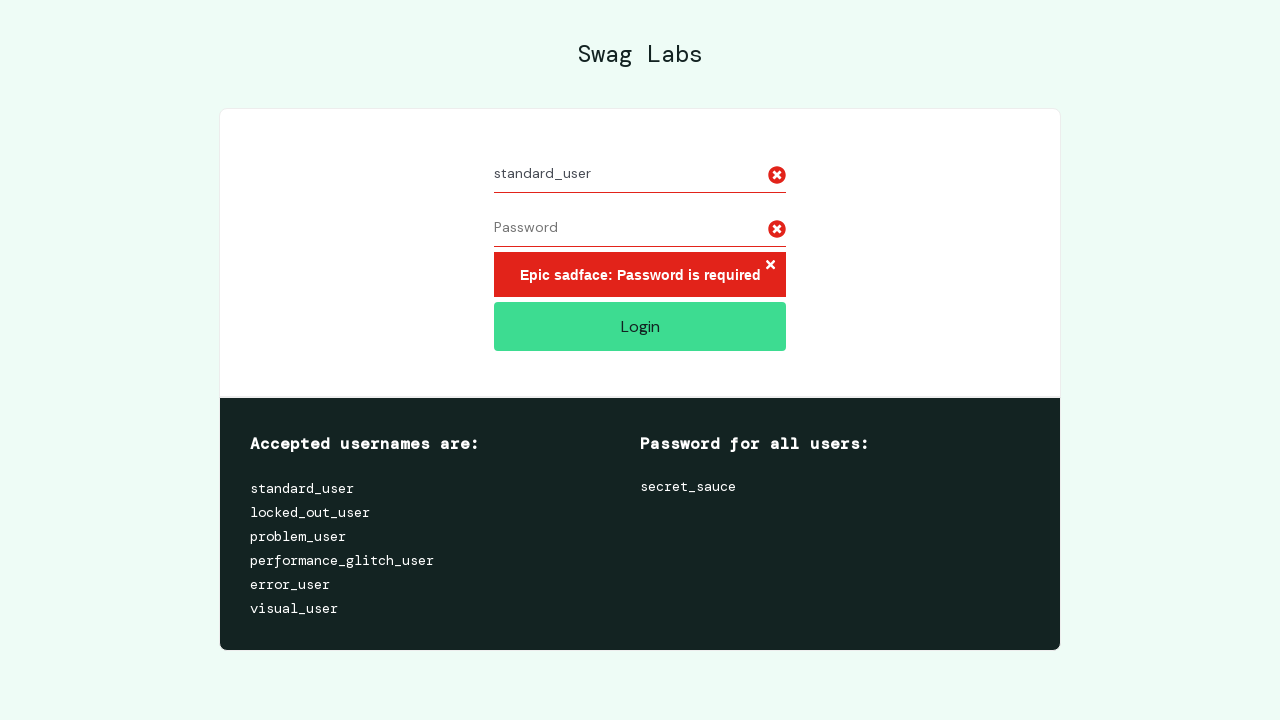

Verified 'Password is required' error message is displayed
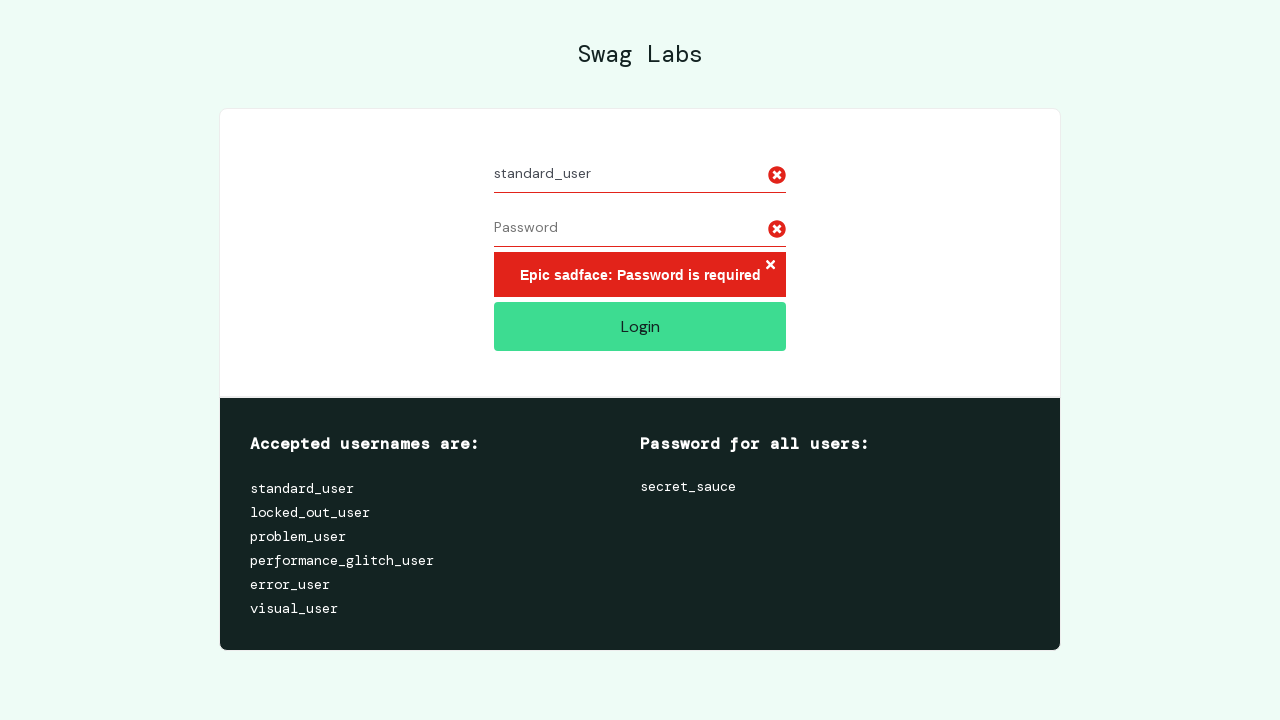

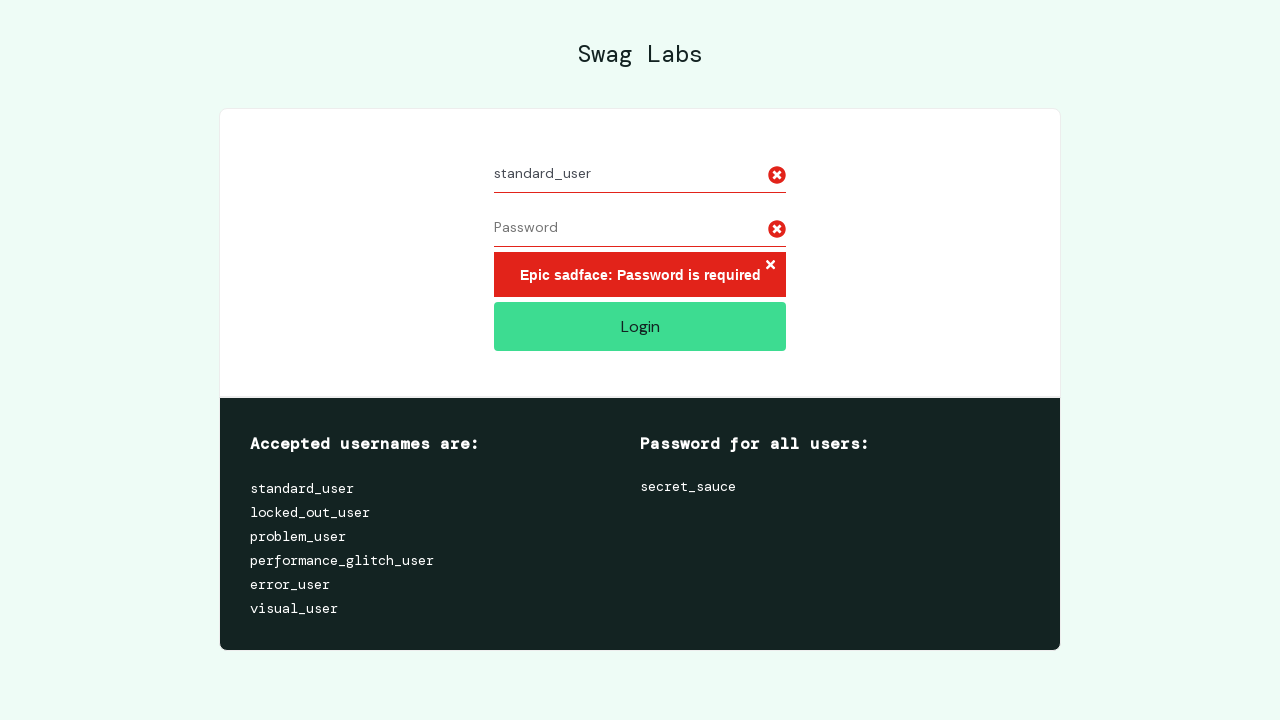